Tests dynamic controls page by clicking a checkbox, removing it, then enabling a textbox, entering text, and disabling it while verifying state changes at each step.

Starting URL: https://the-internet.herokuapp.com/dynamic_controls

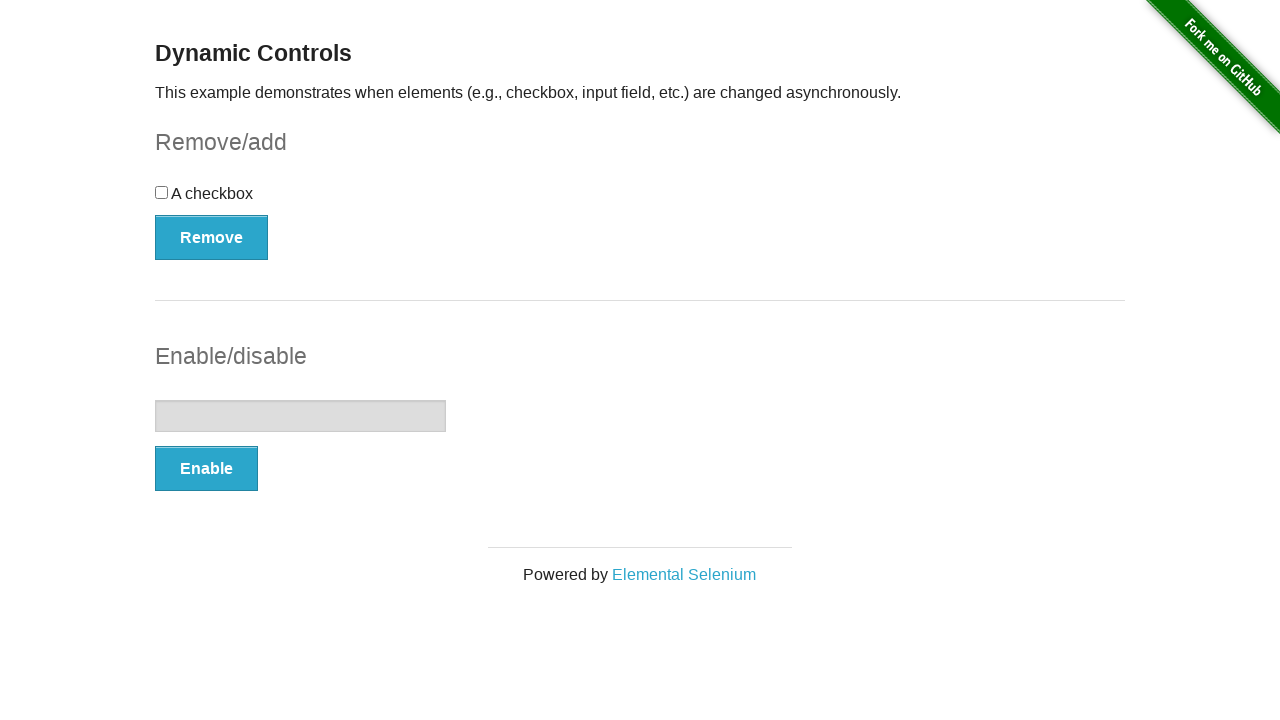

Clicked the checkbox at (162, 192) on input[type='checkbox']
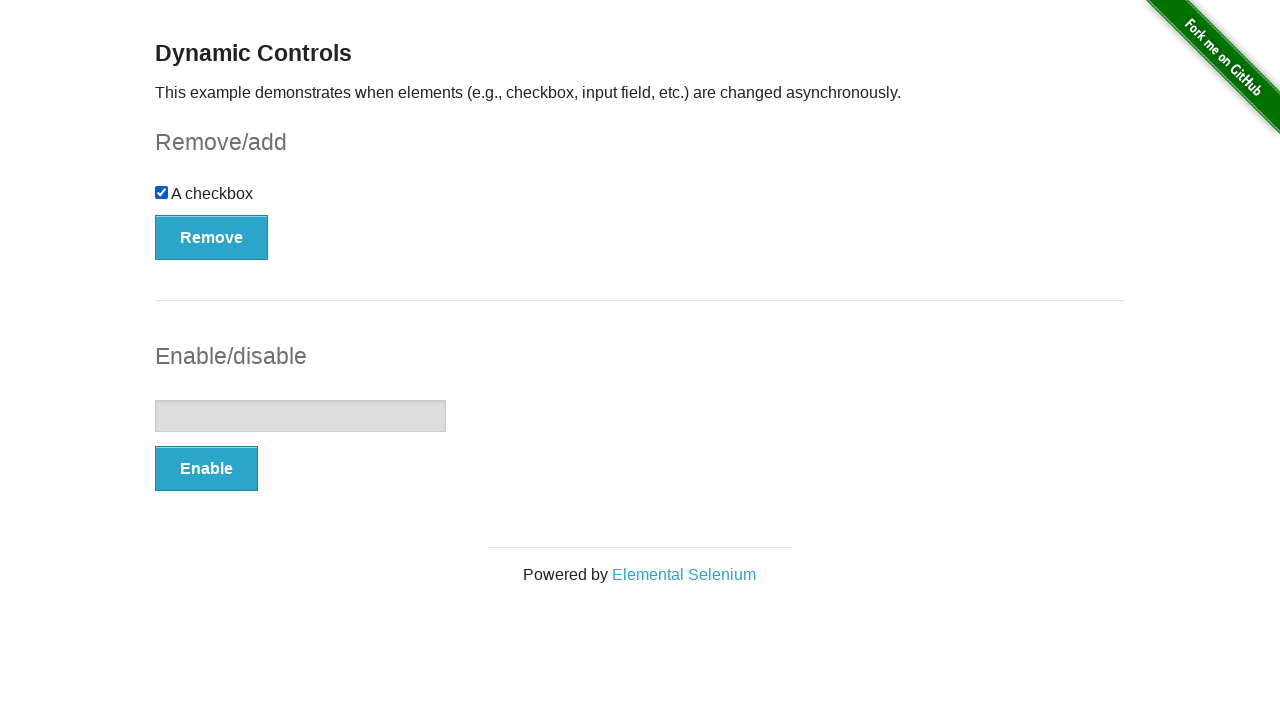

Clicked the Remove button to remove the checkbox at (212, 237) on button:text('Remove')
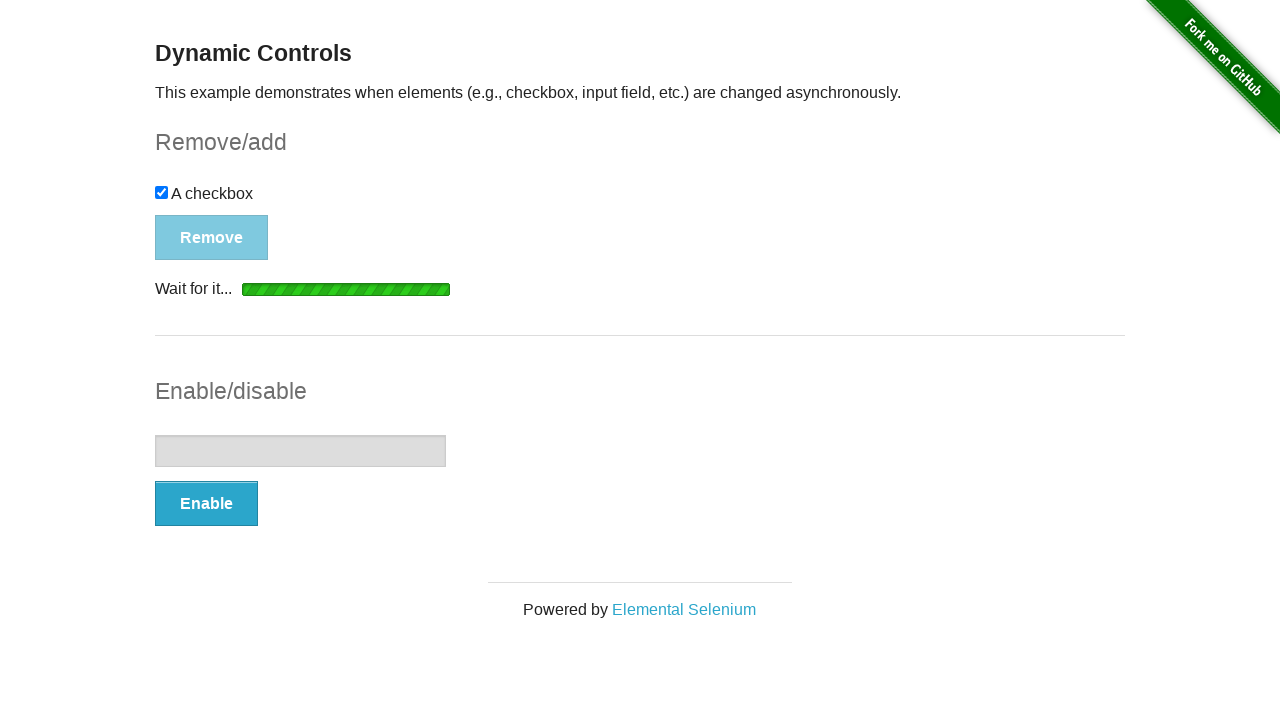

Checkbox removal confirmed with 'It's gone!' message
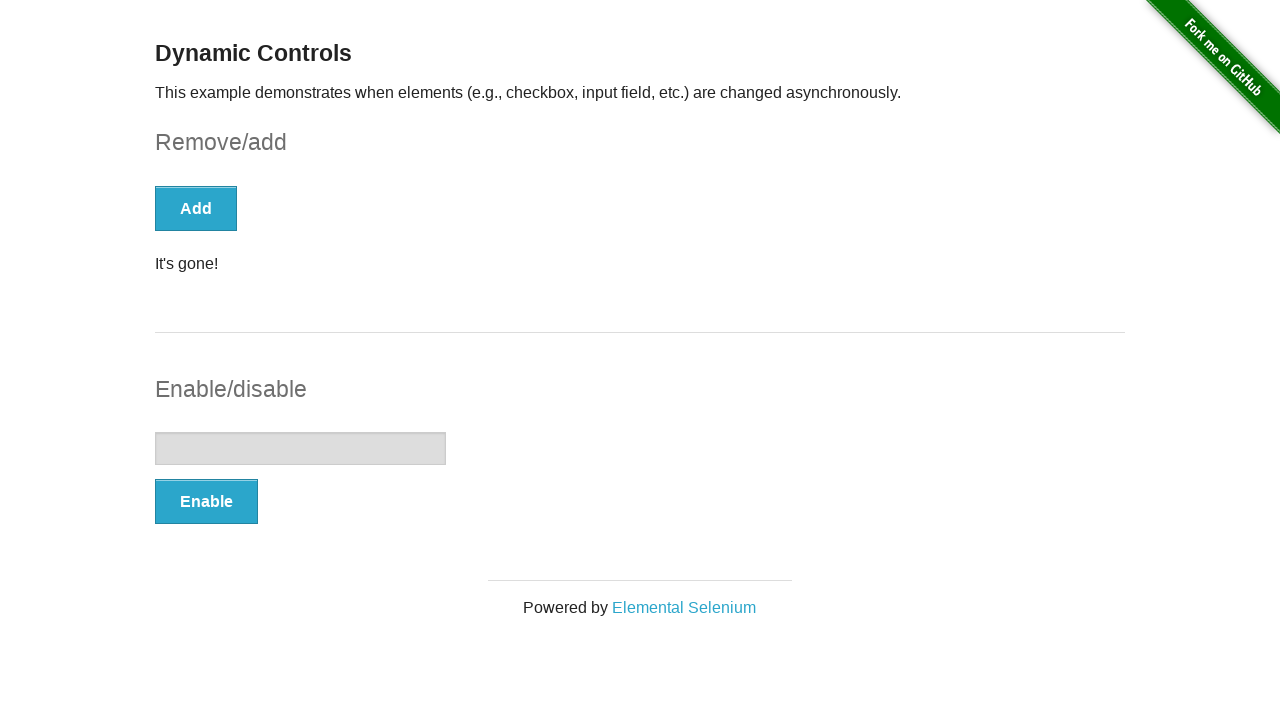

Clicked the Enable button to enable the textbox at (206, 501) on button:text('Enable')
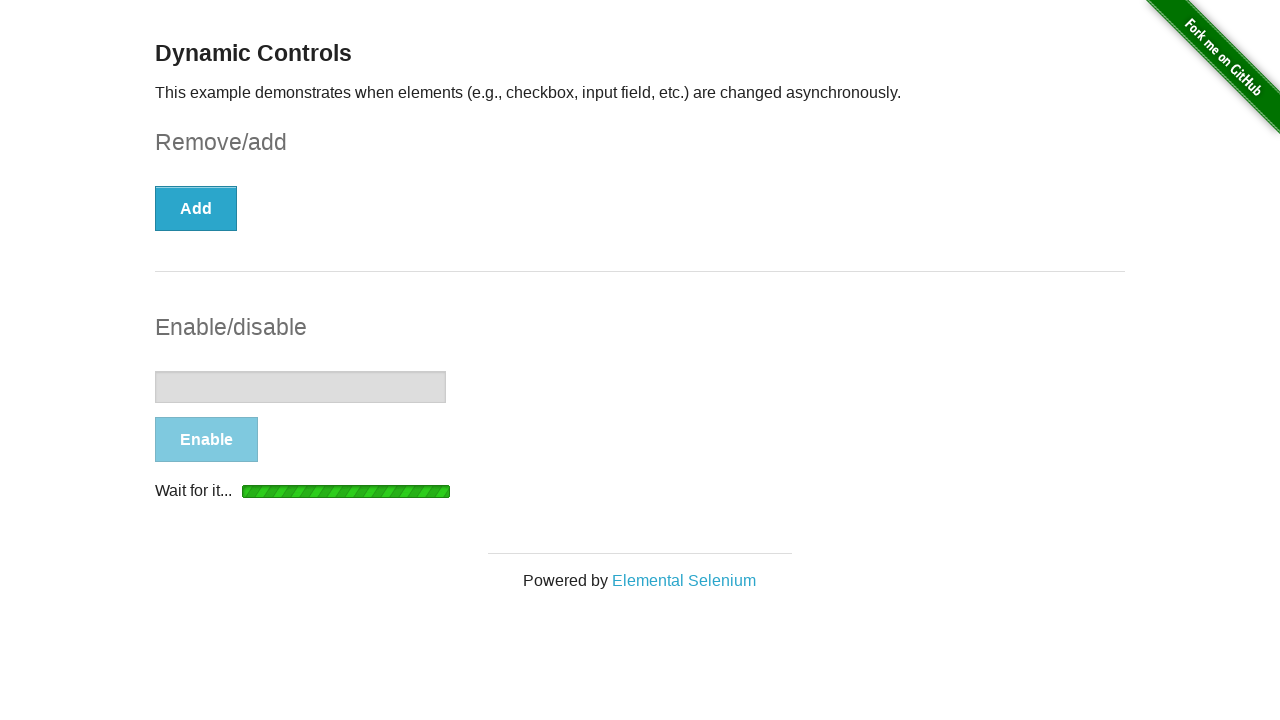

Textbox enabled, confirmed with 'enabled!' message
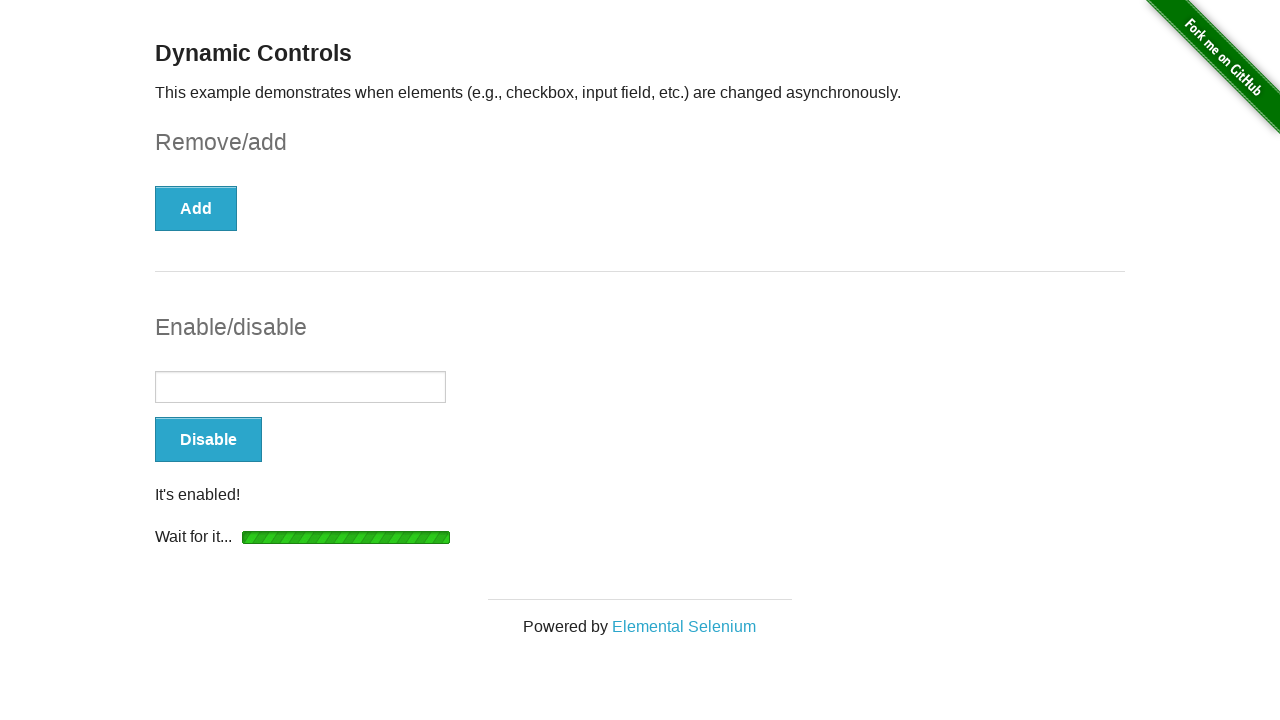

Entered 'Hello World!' into the textbox on input[type='text']
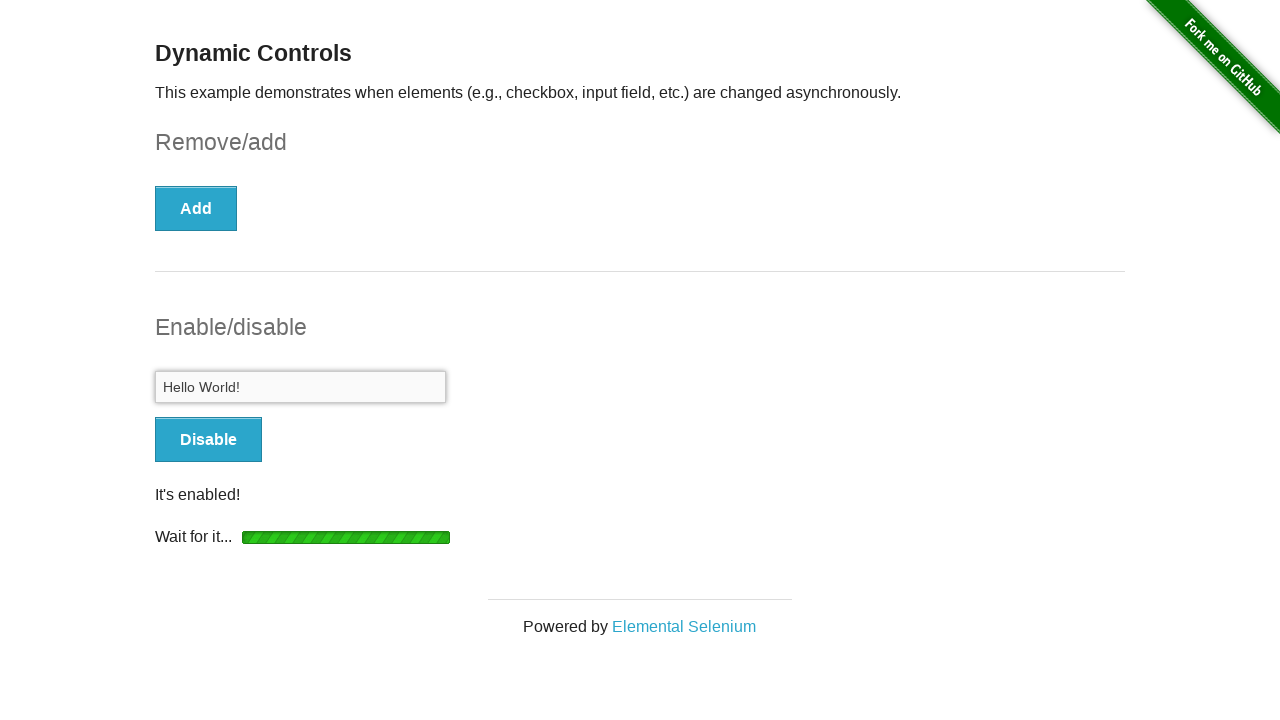

Clicked the Disable button to disable the textbox at (208, 440) on button:text('Disable')
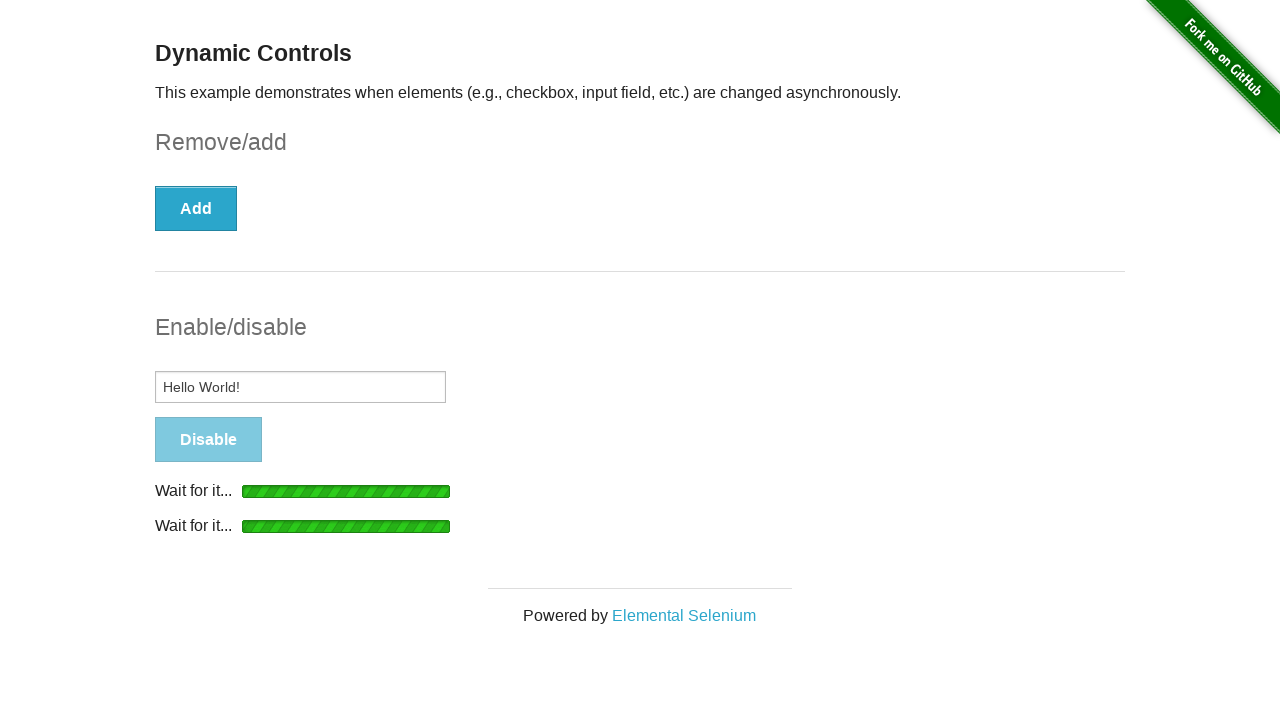

Textbox disabled, confirmed with 'disabled!' message
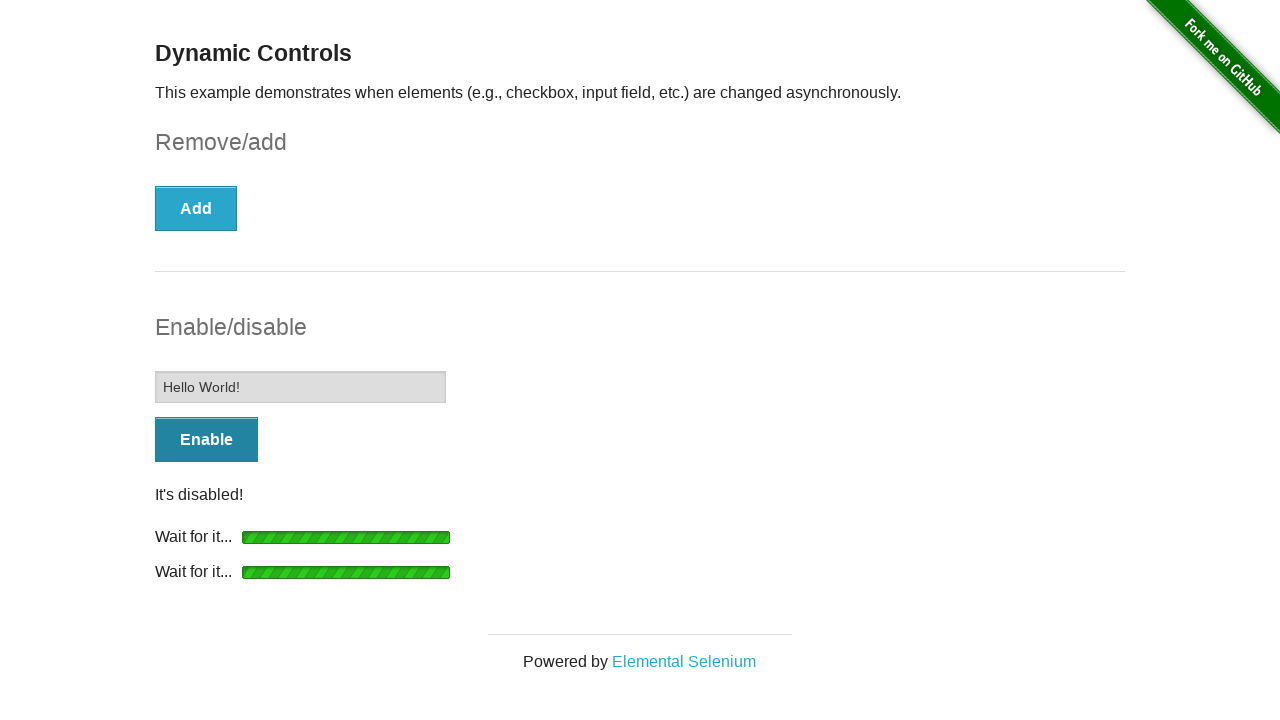

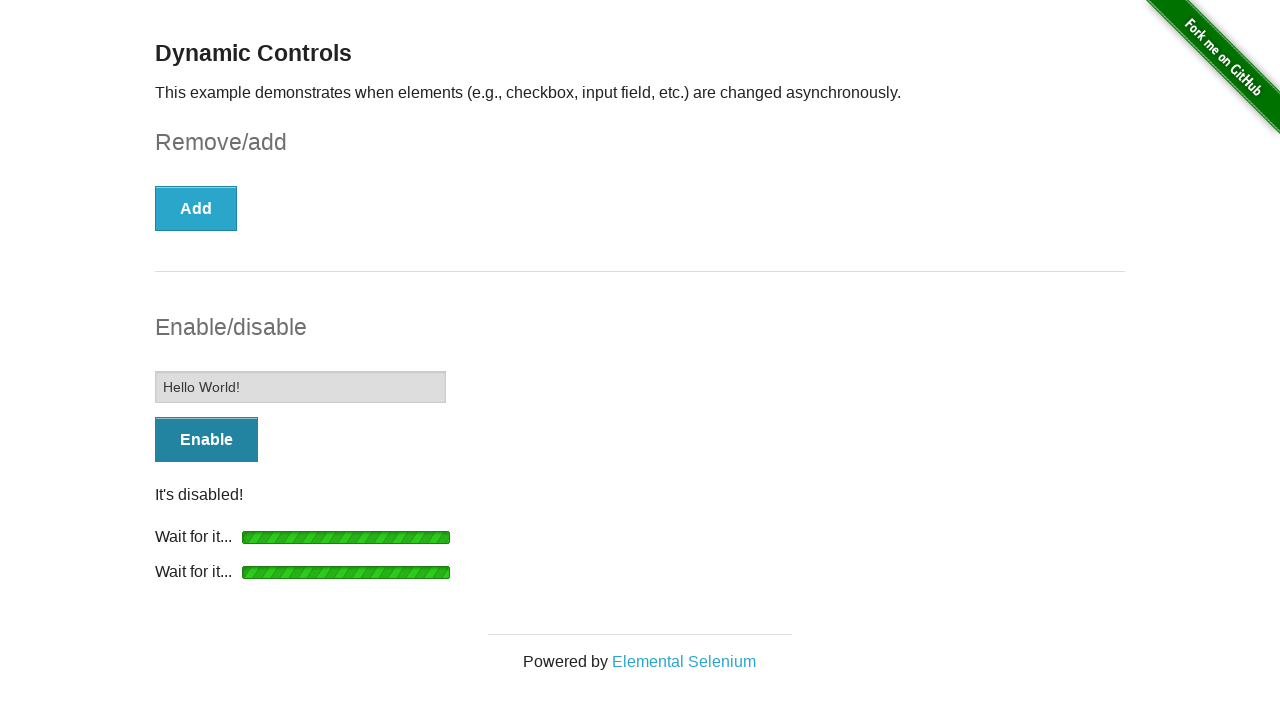